Tests drag and drop functionality on jQuery UI demo page by dragging an element and dropping it onto a target area, then verifying the drop was successful

Starting URL: https://jqueryui.com/droppable/

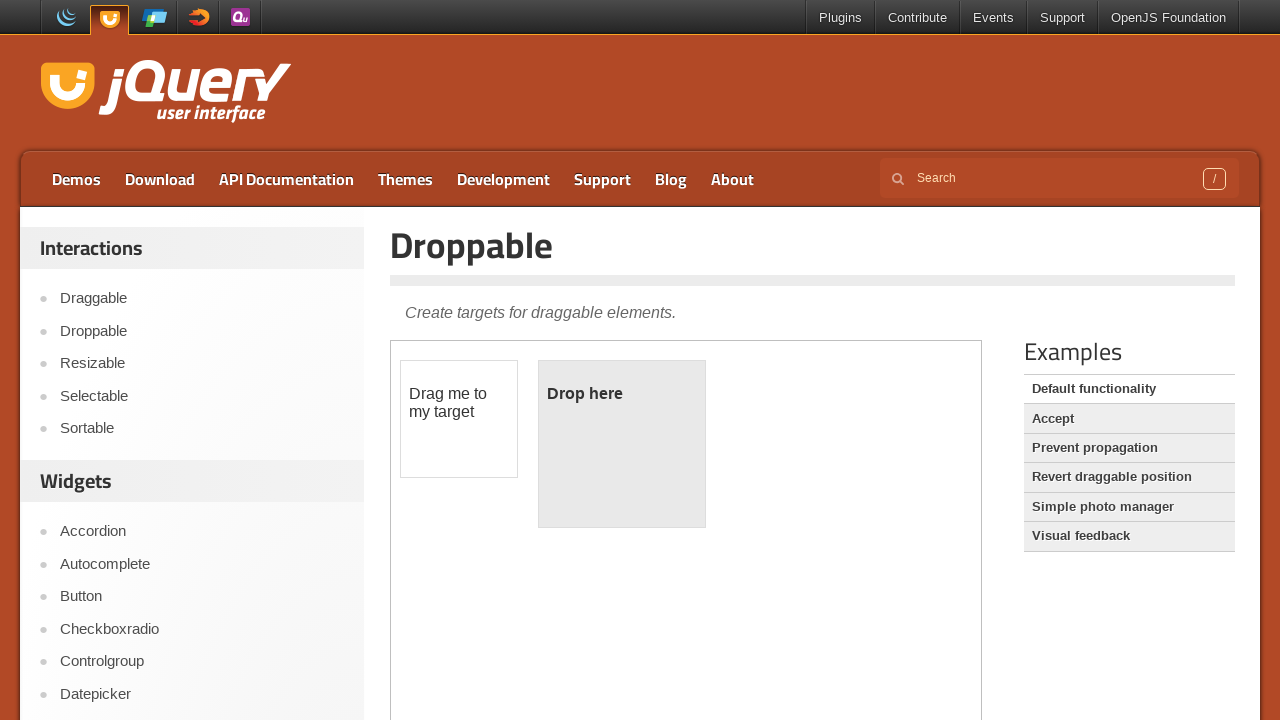

Located the iframe containing the drag and drop demo
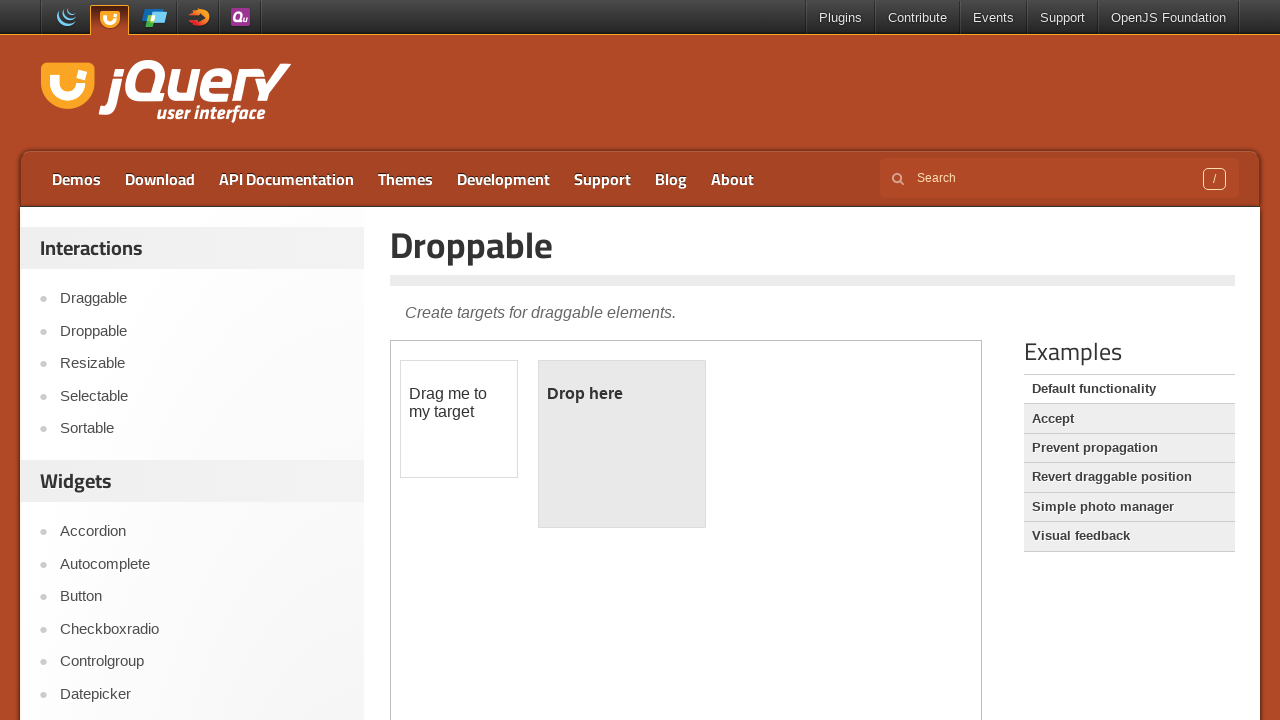

Located the draggable element
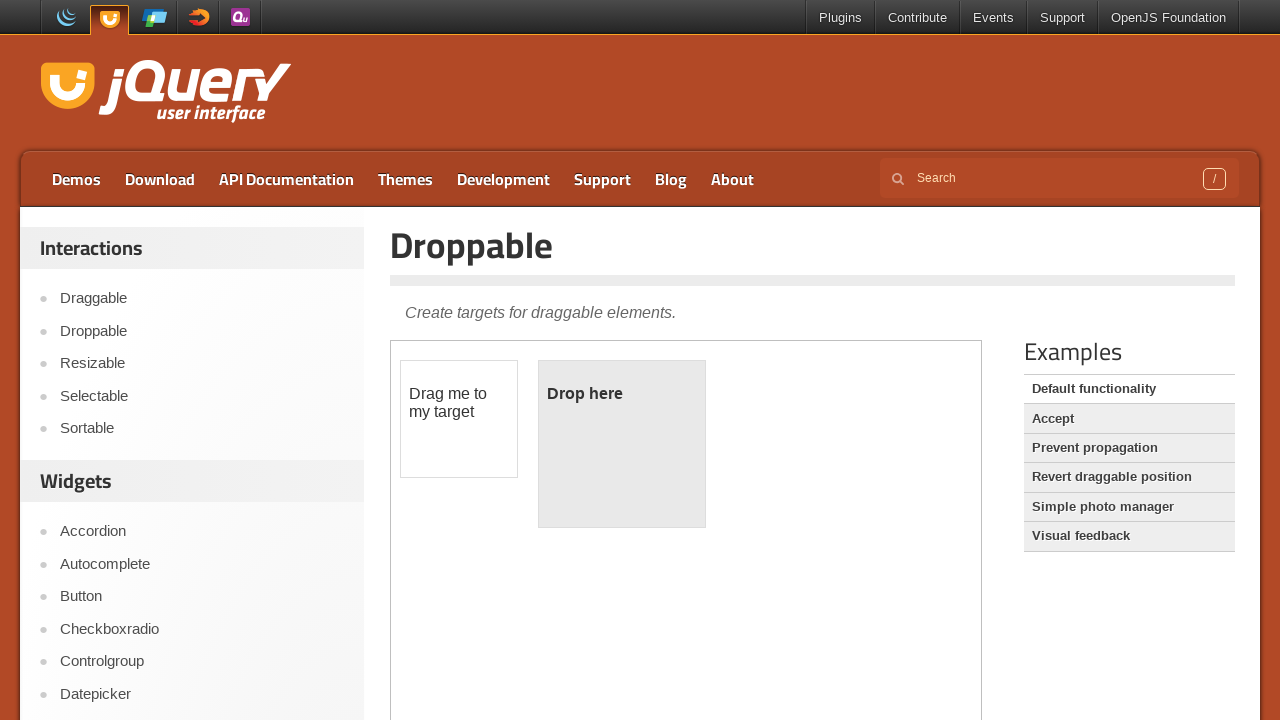

Located the droppable target element
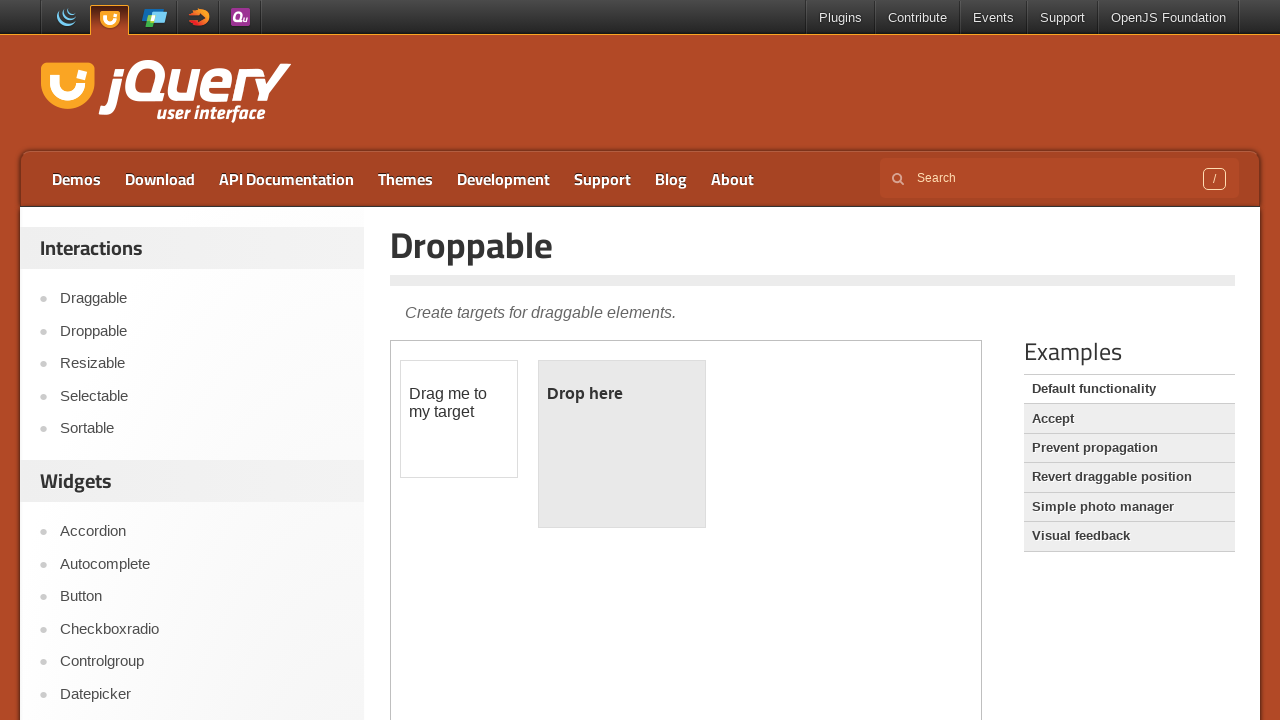

Dragged the draggable element and dropped it onto the droppable target at (622, 444)
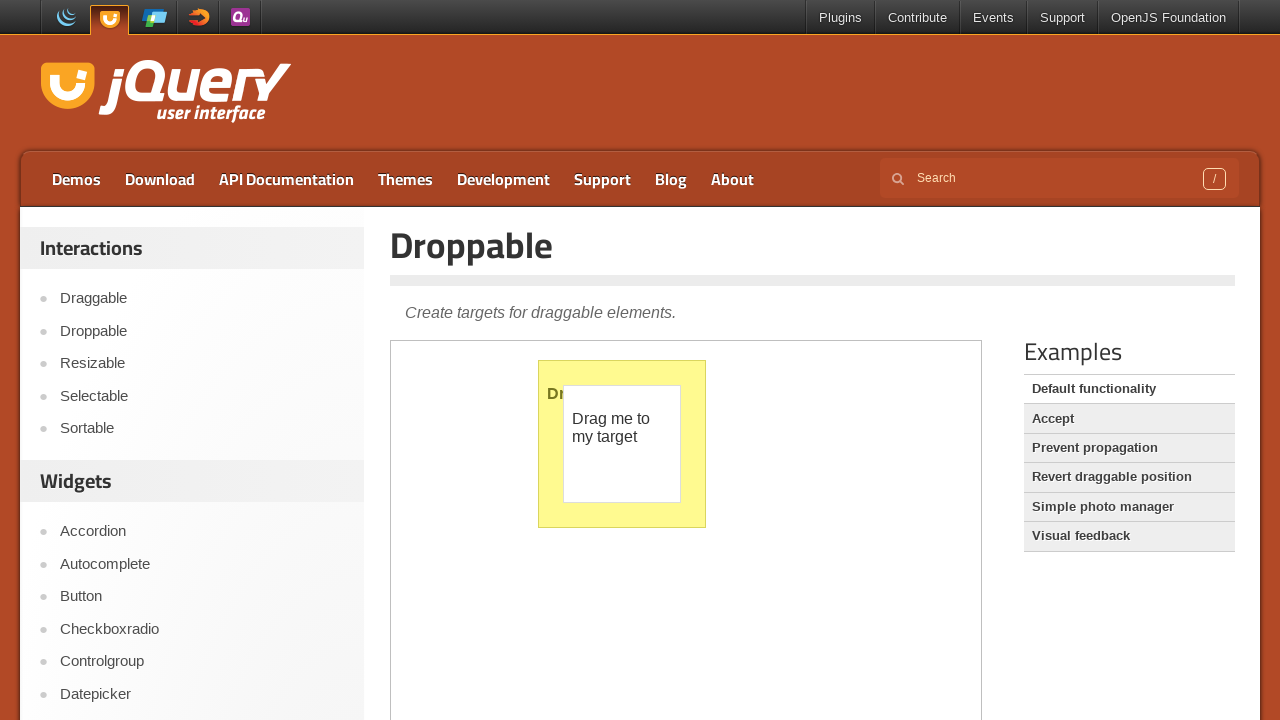

Retrieved the text content from the droppable area to verify drop success
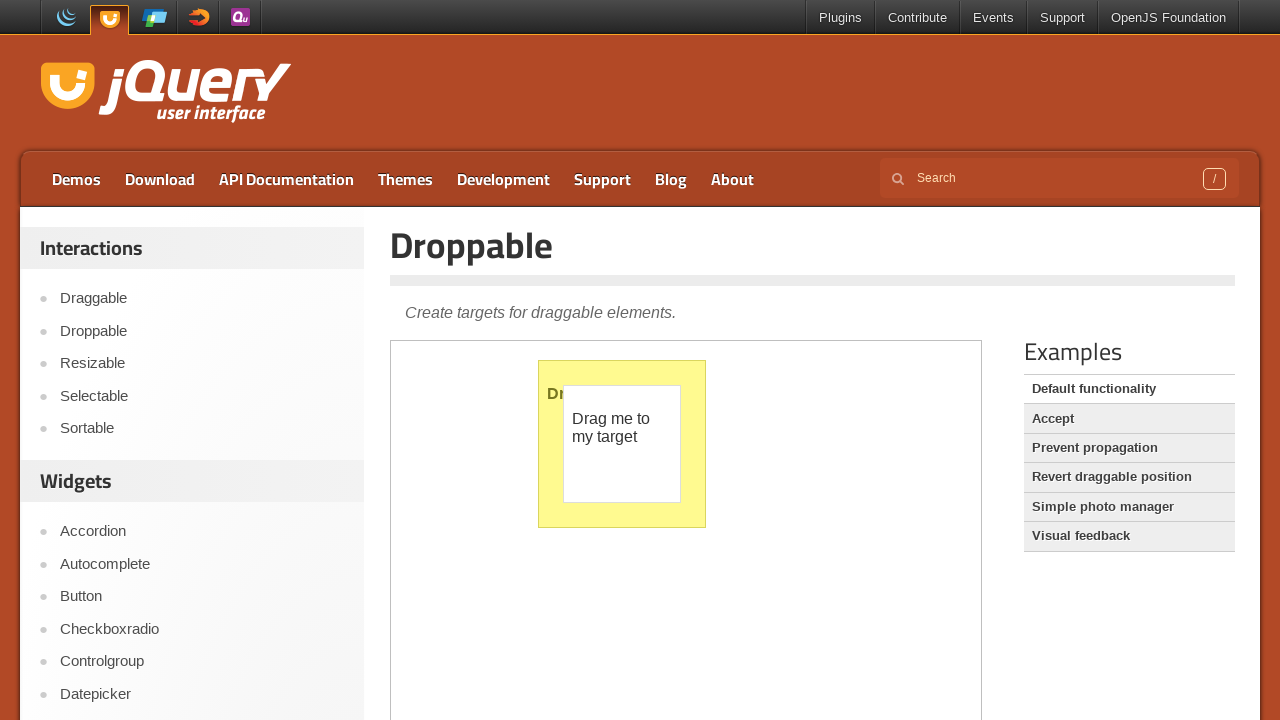

Verified that the dropped text matches 'Dropped!' - drag and drop was successful
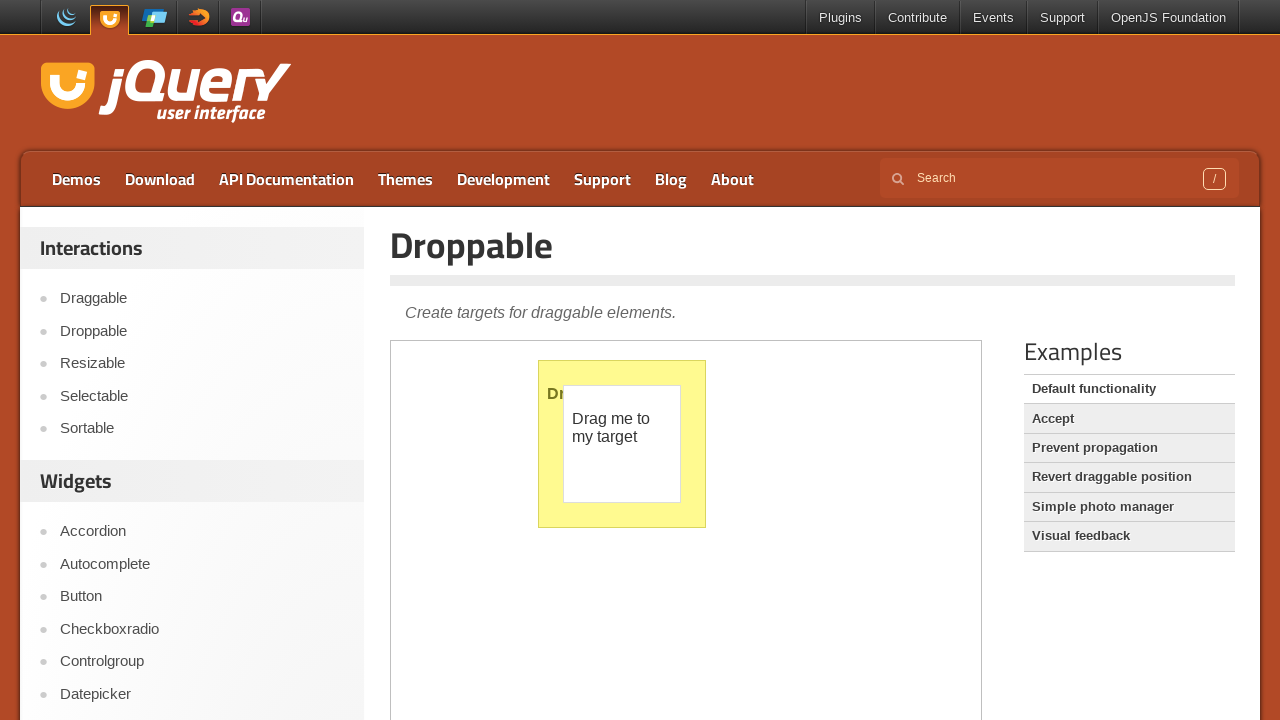

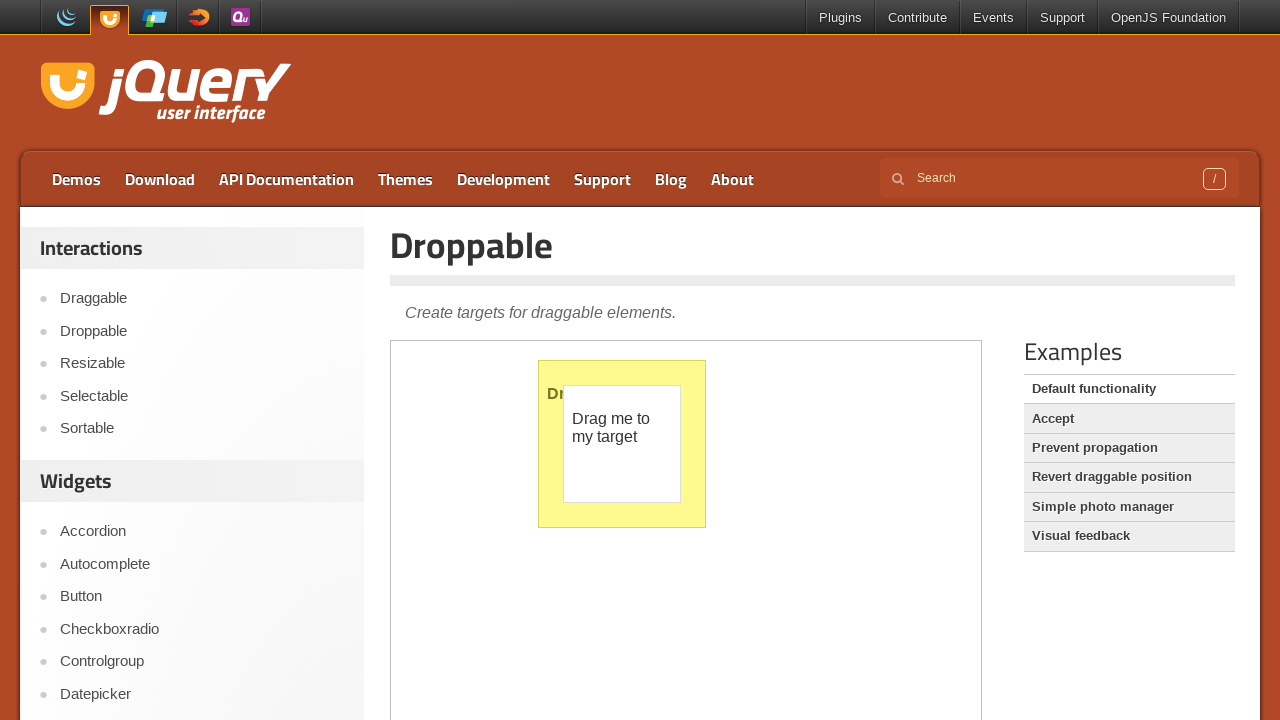